Navigates to an Angular demo application and clicks on the Virtual Library button to verify that the library section loads correctly

Starting URL: https://rahulshettyacademy.com/angularAppdemo/

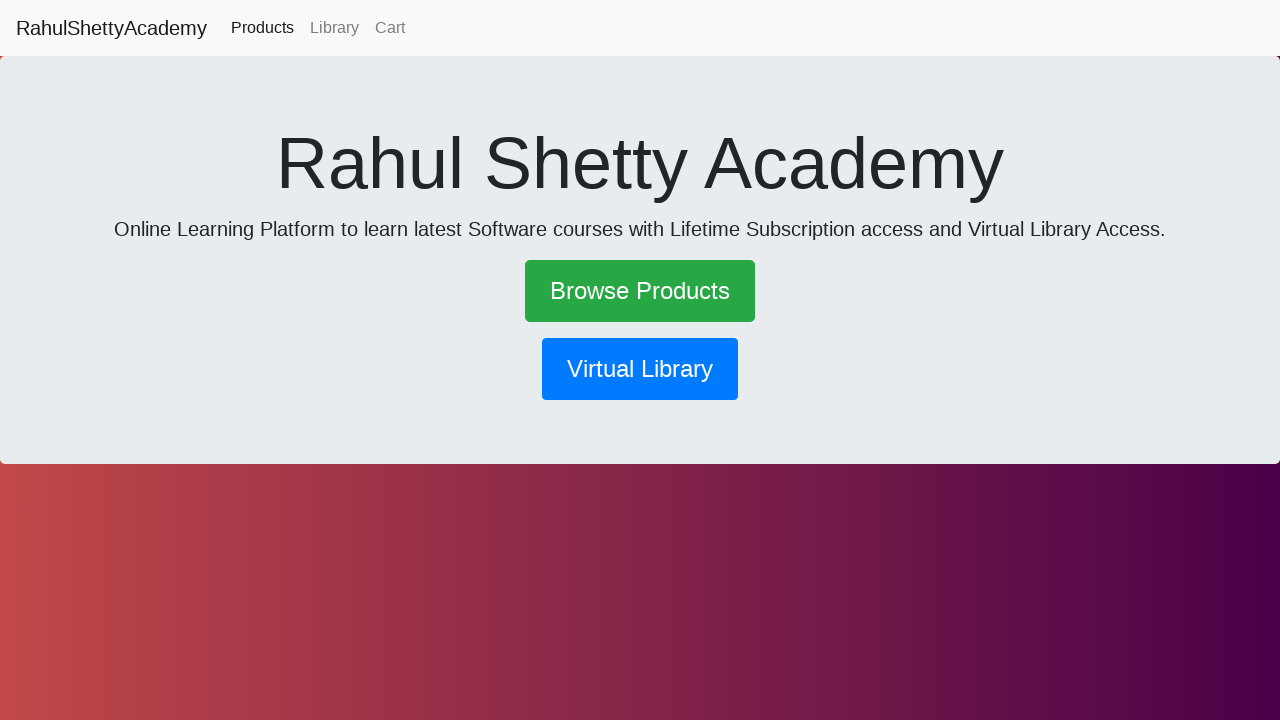

Clicked Virtual Library button at (640, 369) on xpath=//button[normalize-space(text())='Virtual Library']
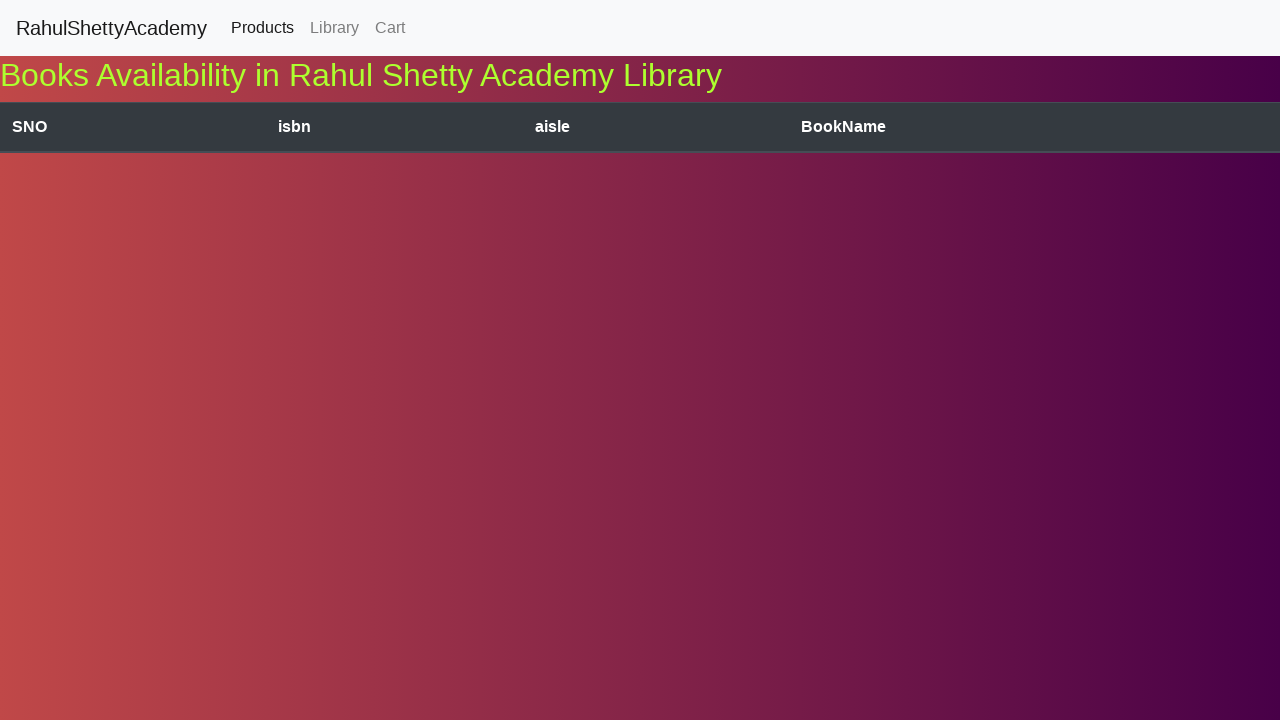

Library section loaded - verified Books Availability header is visible
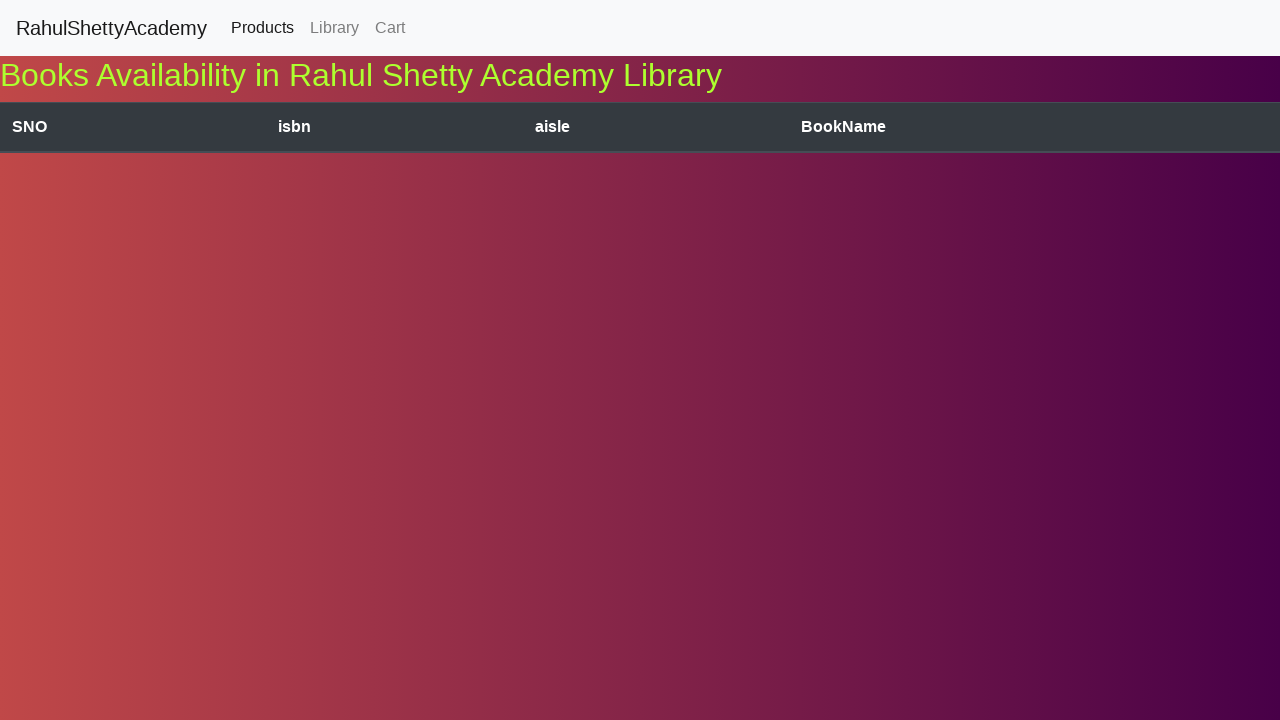

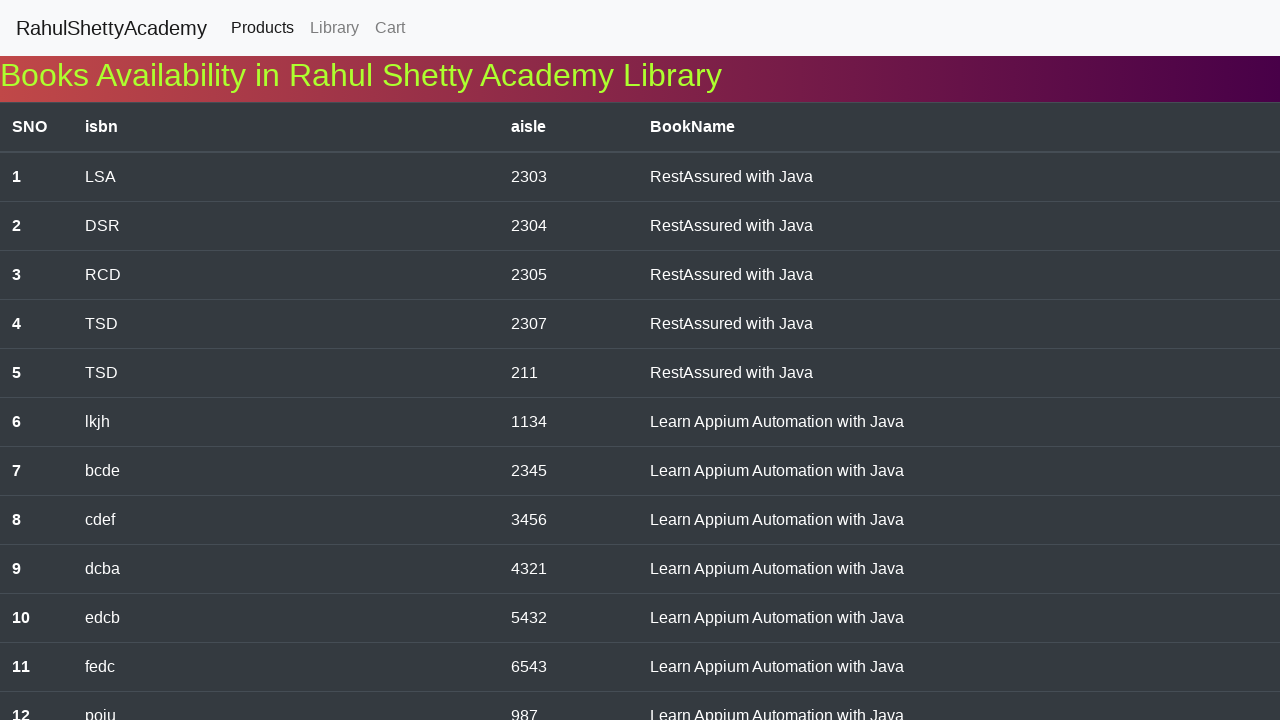